Tests different types of JavaScript alerts (simple alert, confirm dialog, and prompt alert) by triggering each alert type, interacting with them (accept, dismiss, enter text), and verifying the results.

Starting URL: https://leafground.com/alert.xhtml

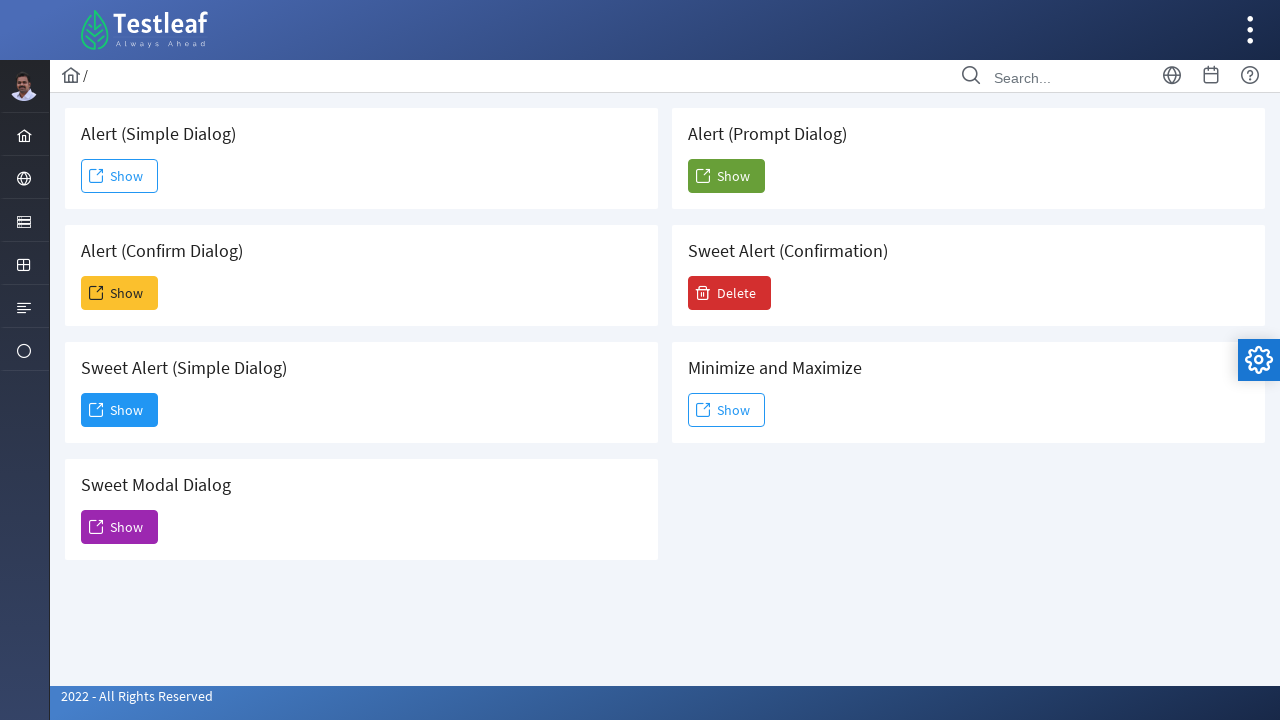

Clicked button to trigger simple alert at (120, 176) on xpath=//span[@class='ui-button-text ui-c']
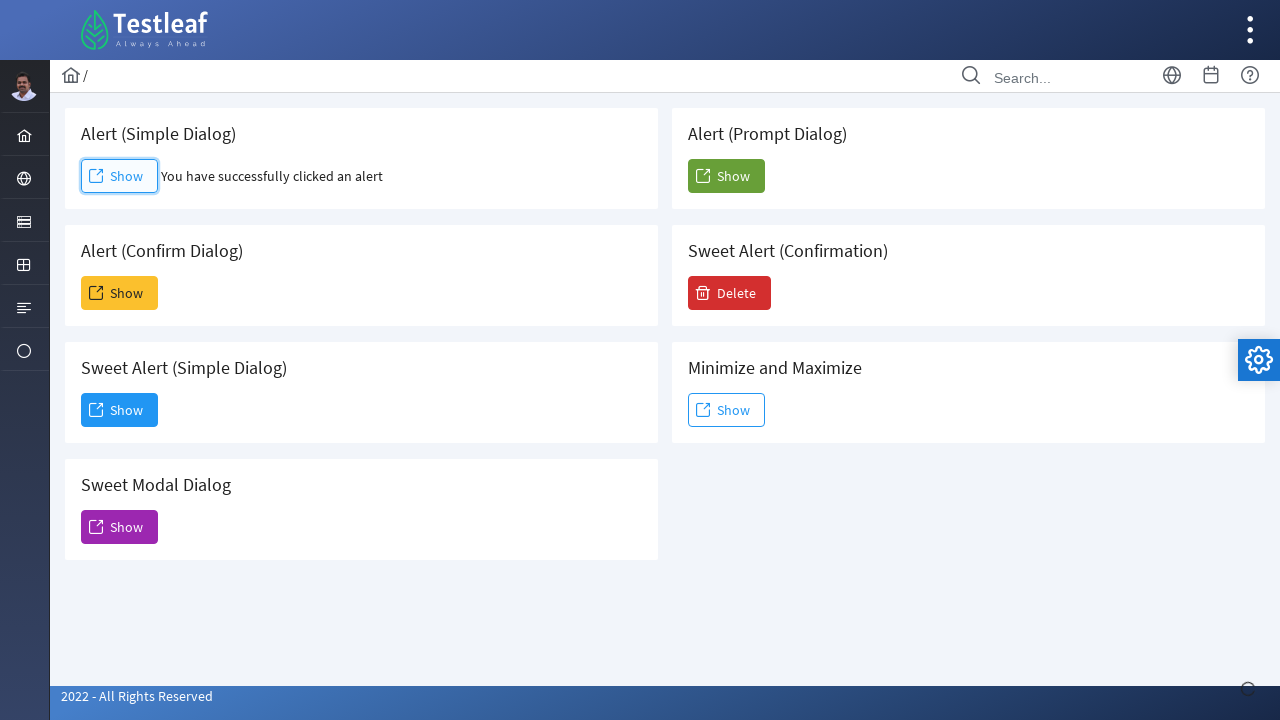

Set up dialog handler to accept simple alert
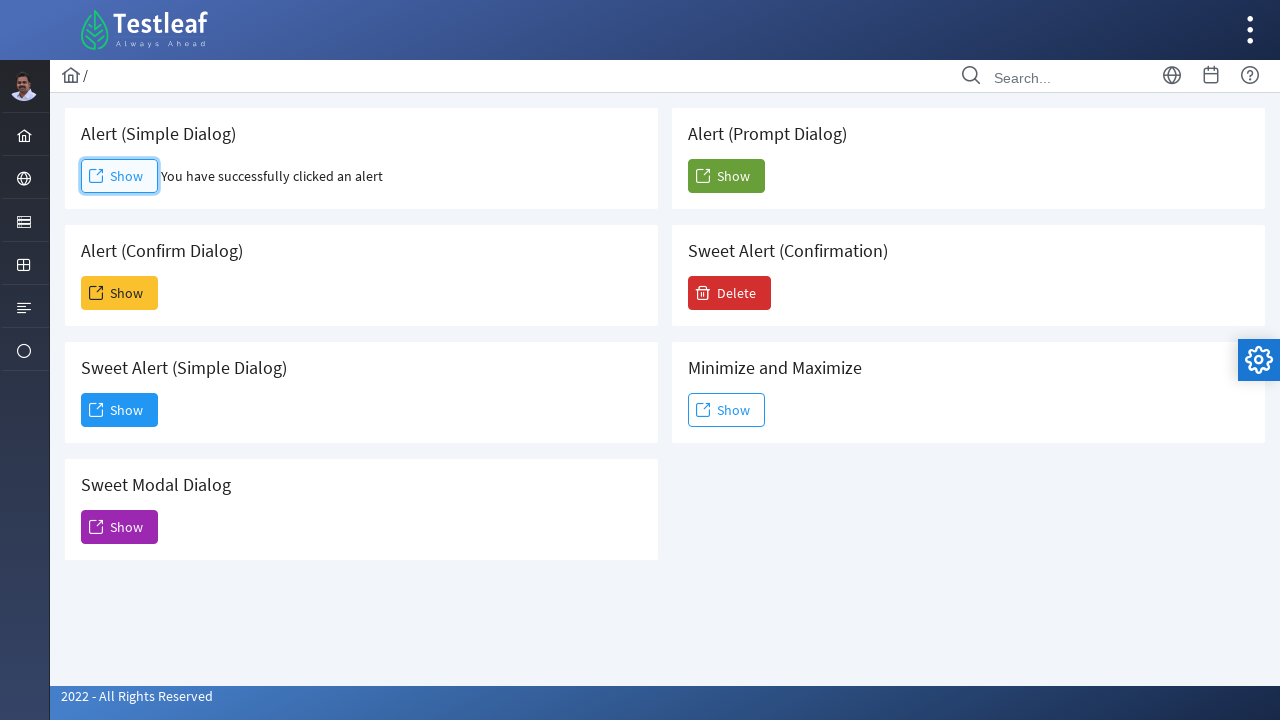

Re-clicked button to trigger and handle simple alert at (120, 176) on xpath=//span[@class='ui-button-text ui-c']
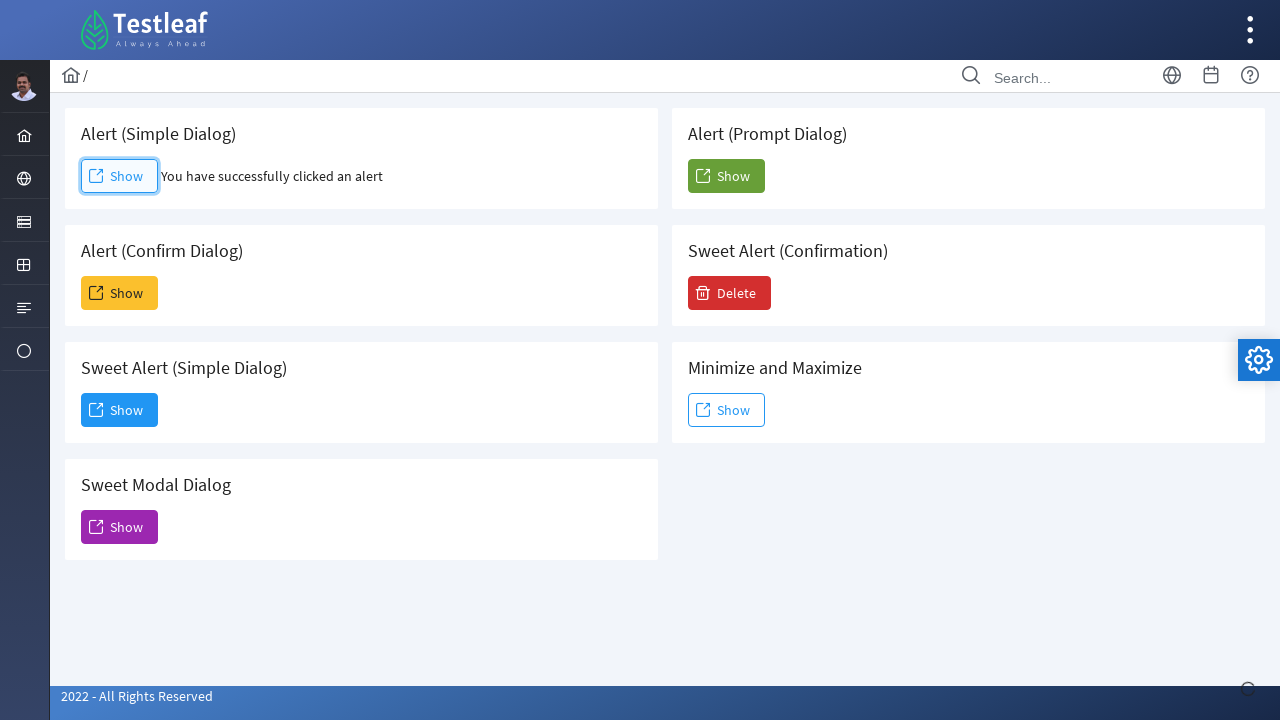

Set up dialog handler to dismiss confirm dialog
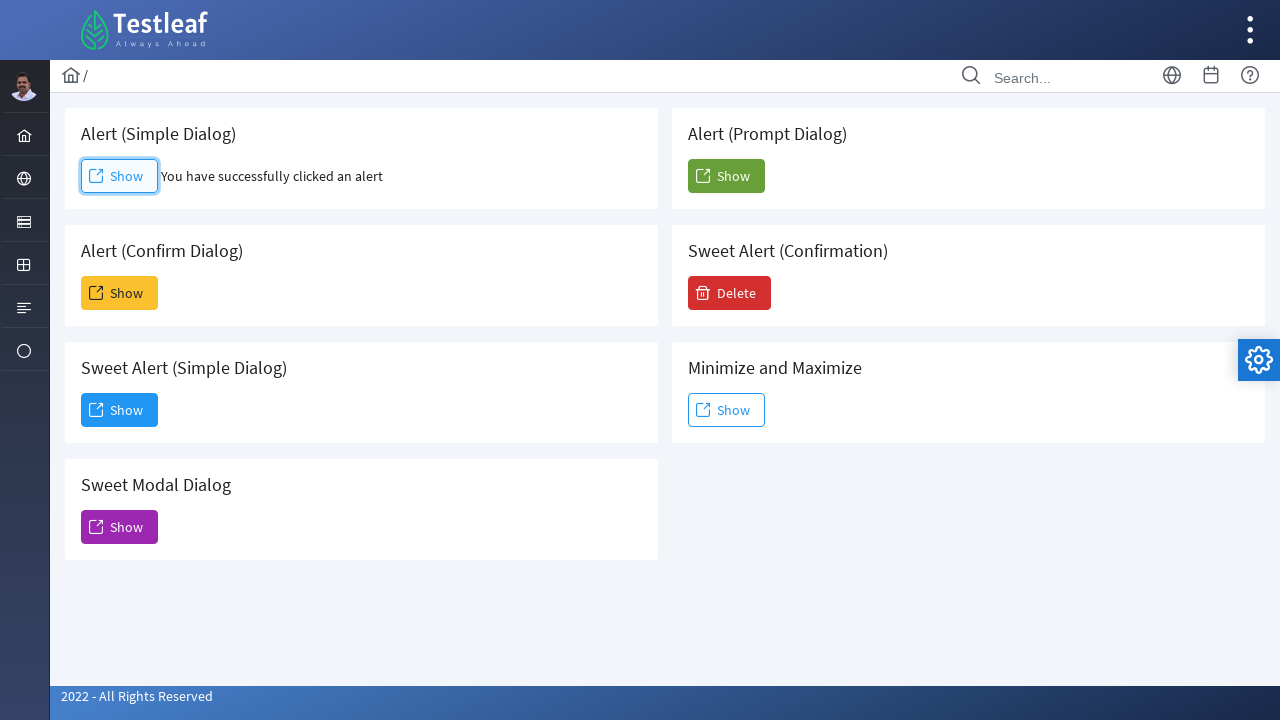

Clicked button to trigger confirm dialog at (120, 293) on (//span[@class='ui-button-text ui-c'])[2]
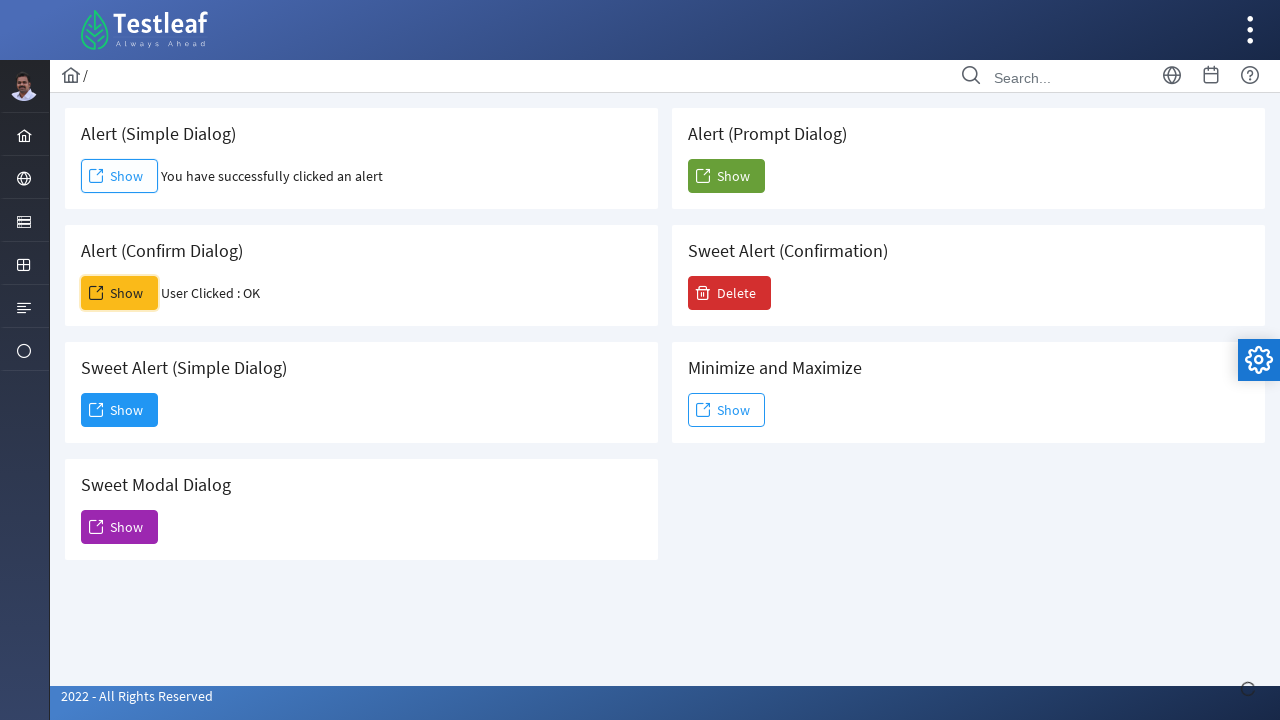

Waited for result element to appear after dismissing confirm dialog
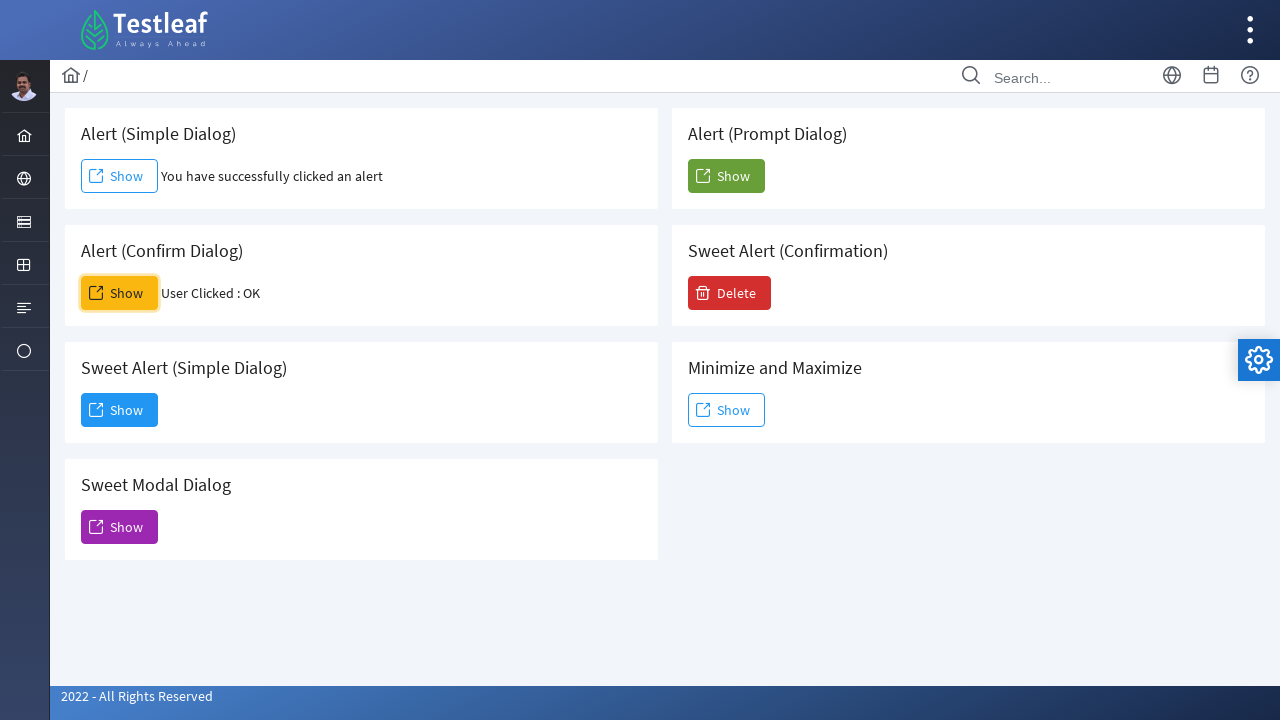

Set up dialog handler to enter 'Testleaf' text and accept prompt dialog
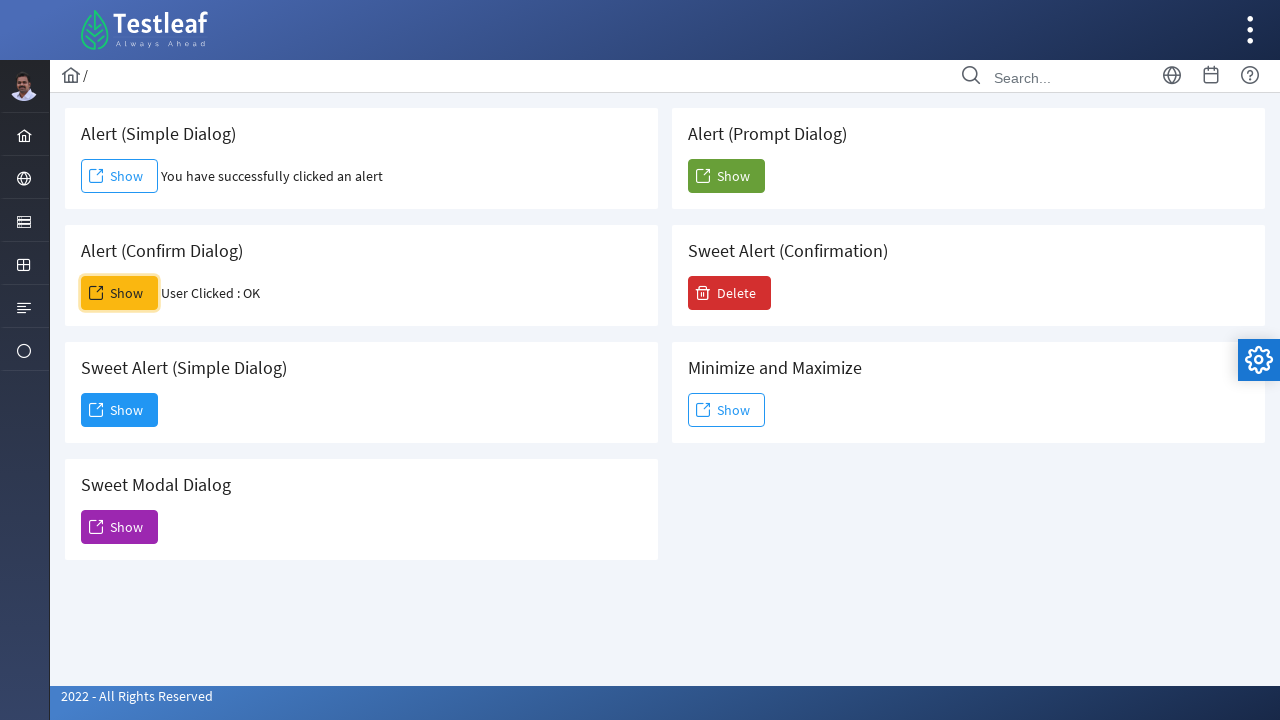

Clicked button to trigger prompt alert at (120, 527) on (//span[@class='ui-button-text ui-c'])[5]
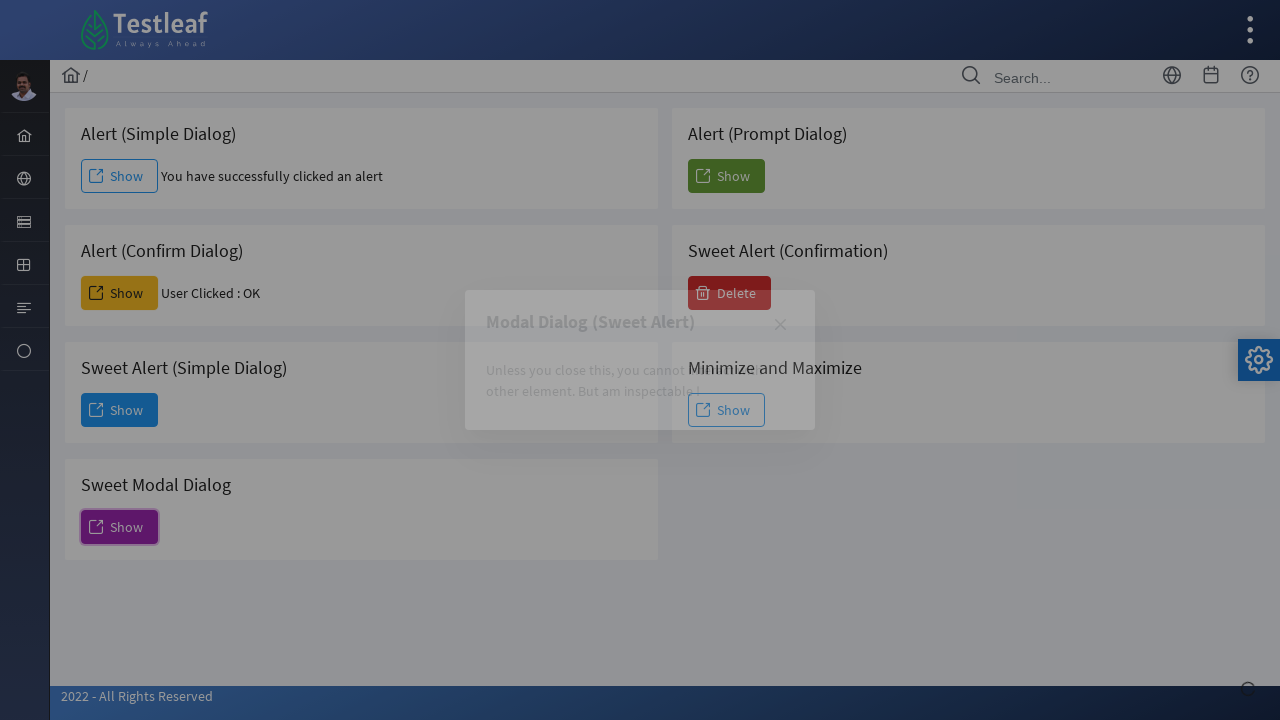

Waited for result updates after prompt alert handling
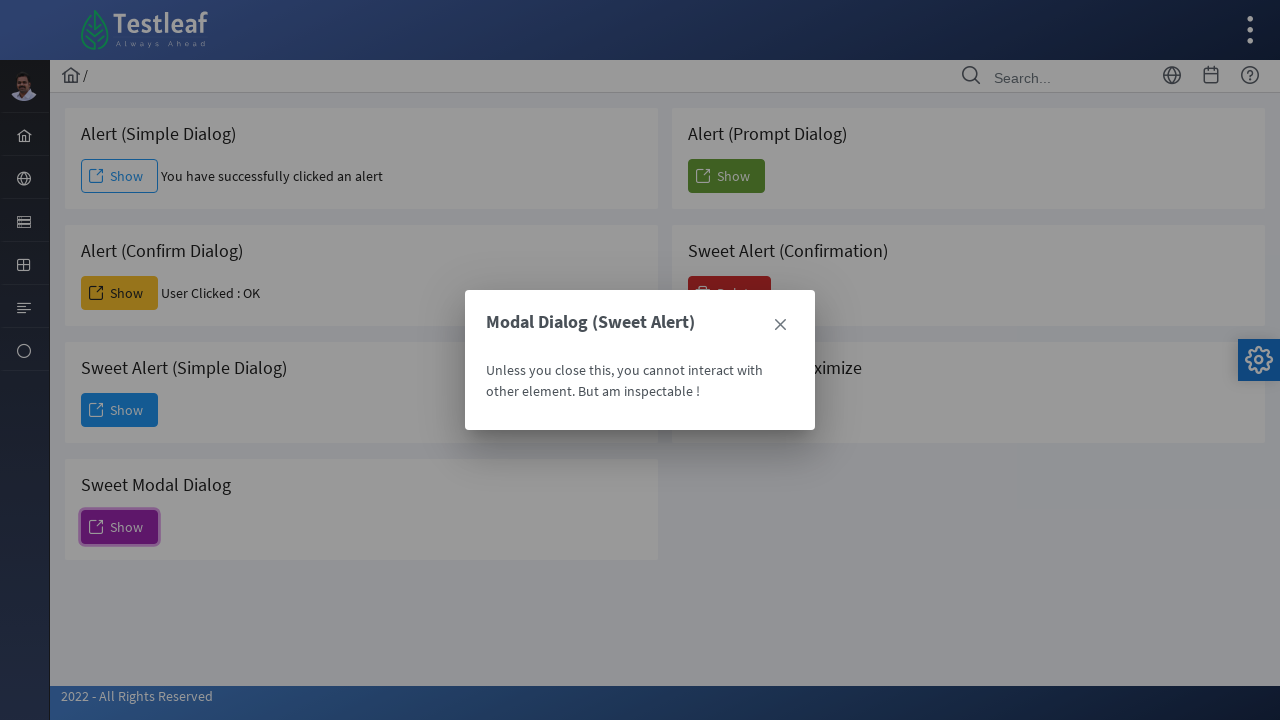

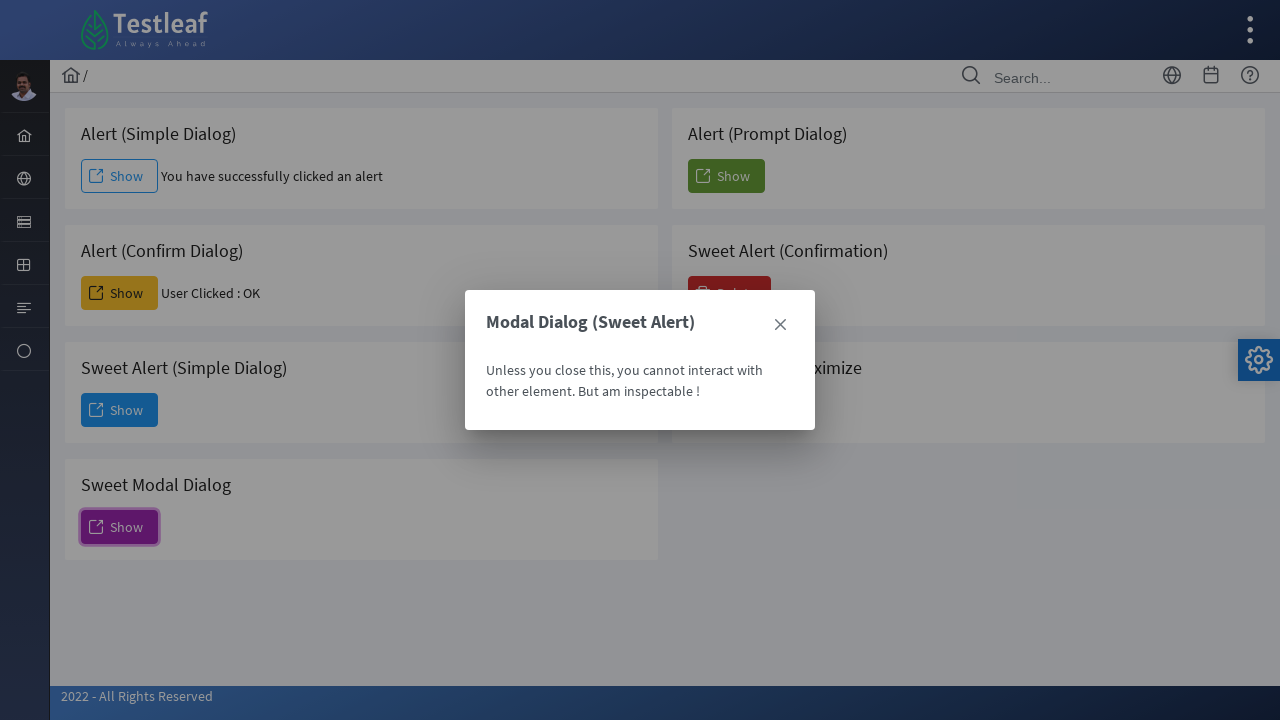